Tests dynamic table generation by entering JSON data and verifying the correct number of table rows are created

Starting URL: https://testpages.eviltester.com/styled/tag/dynamic-table.html

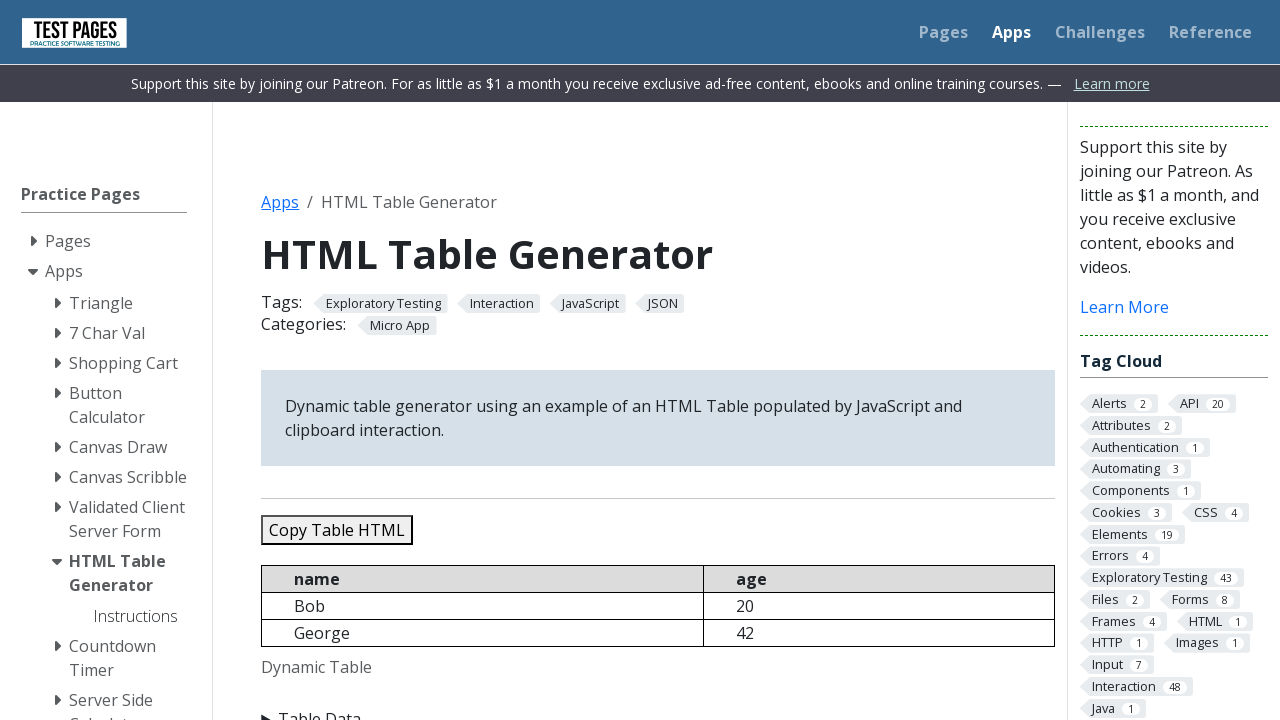

Clicked on 'Table Data' section at (658, 708) on internal:text="Table Data"i
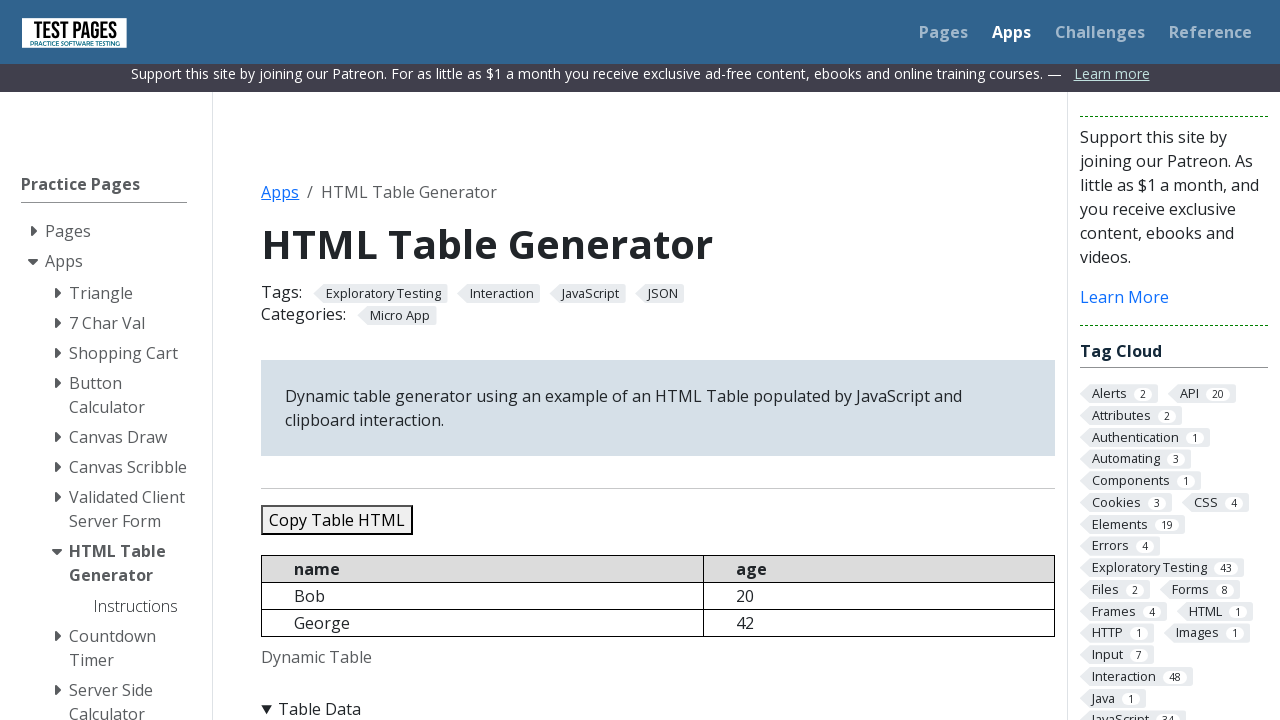

Filled JSON data with 3 records into textarea on #jsondata
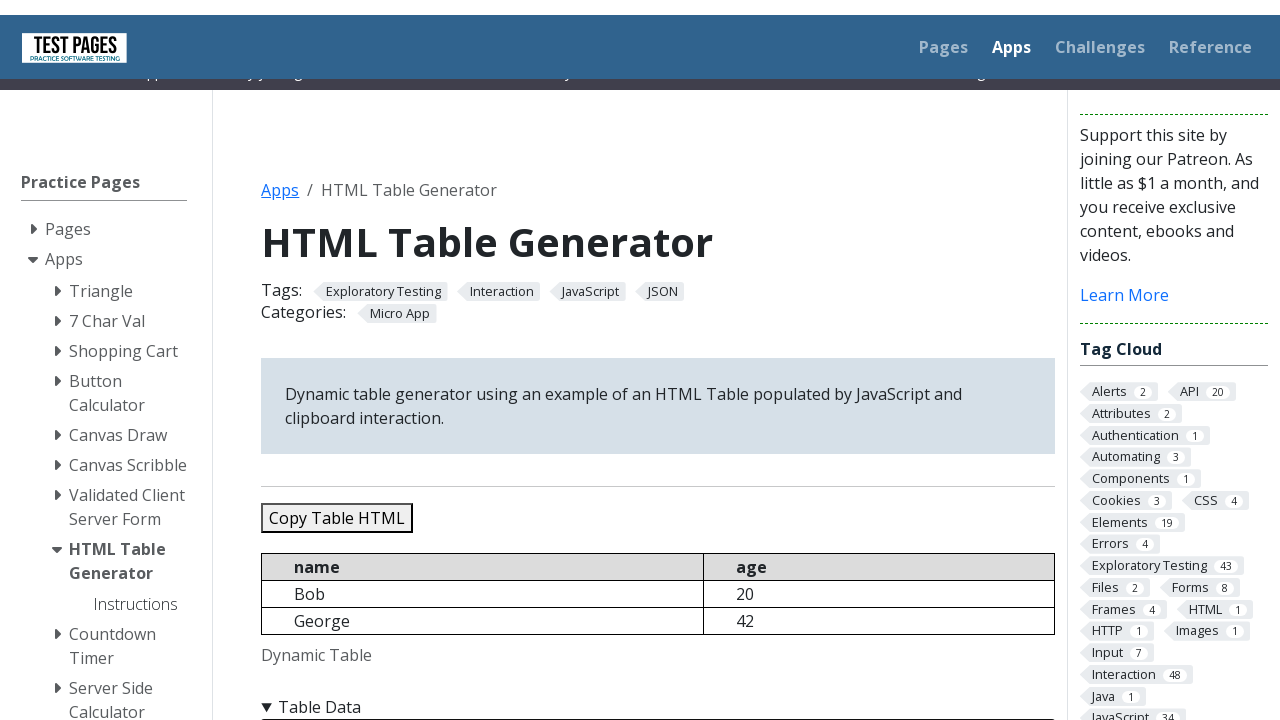

Clicked 'Refresh Table' button at (359, 360) on internal:role=button[name="Refresh Table"i]
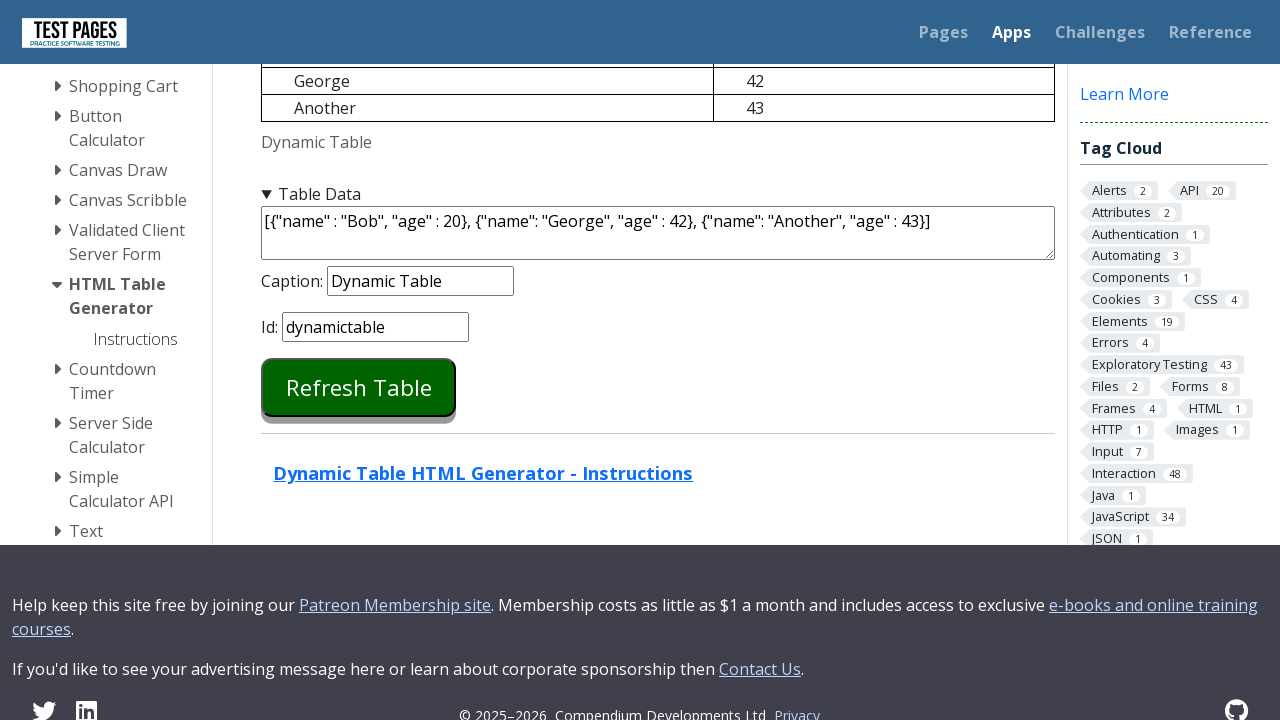

Verified table contains exactly 4 rows (1 header + 3 data rows)
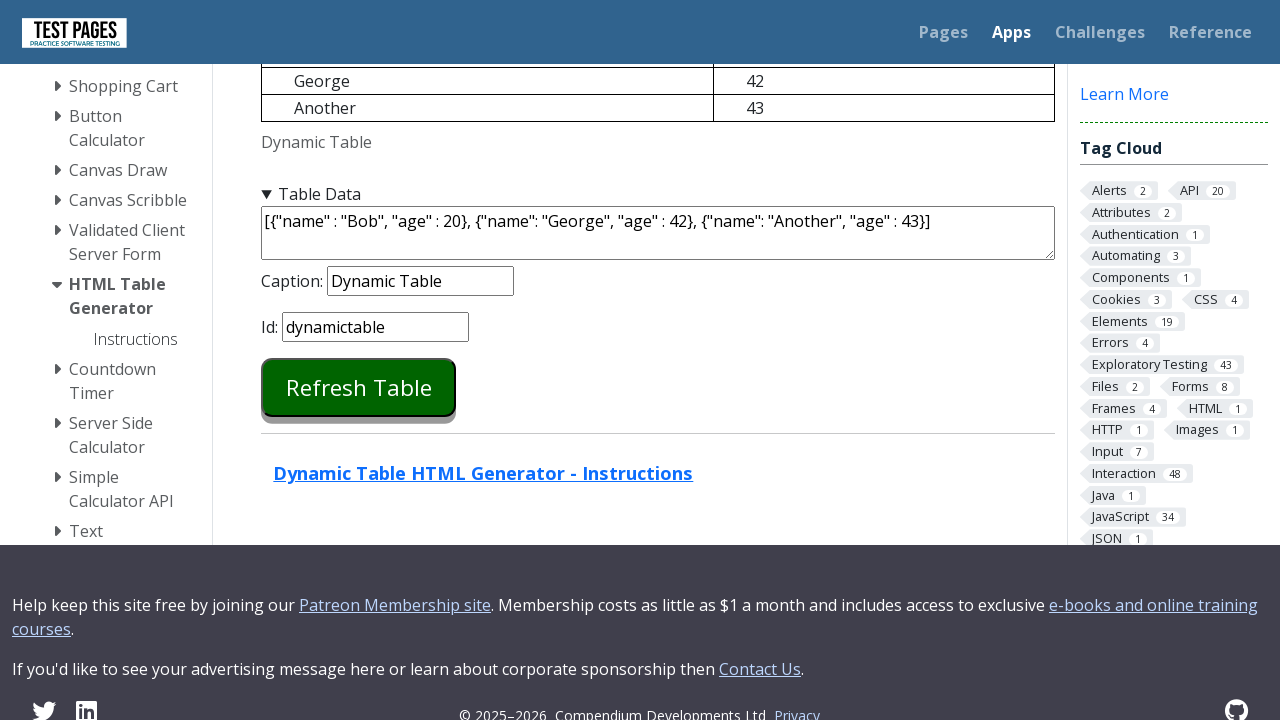

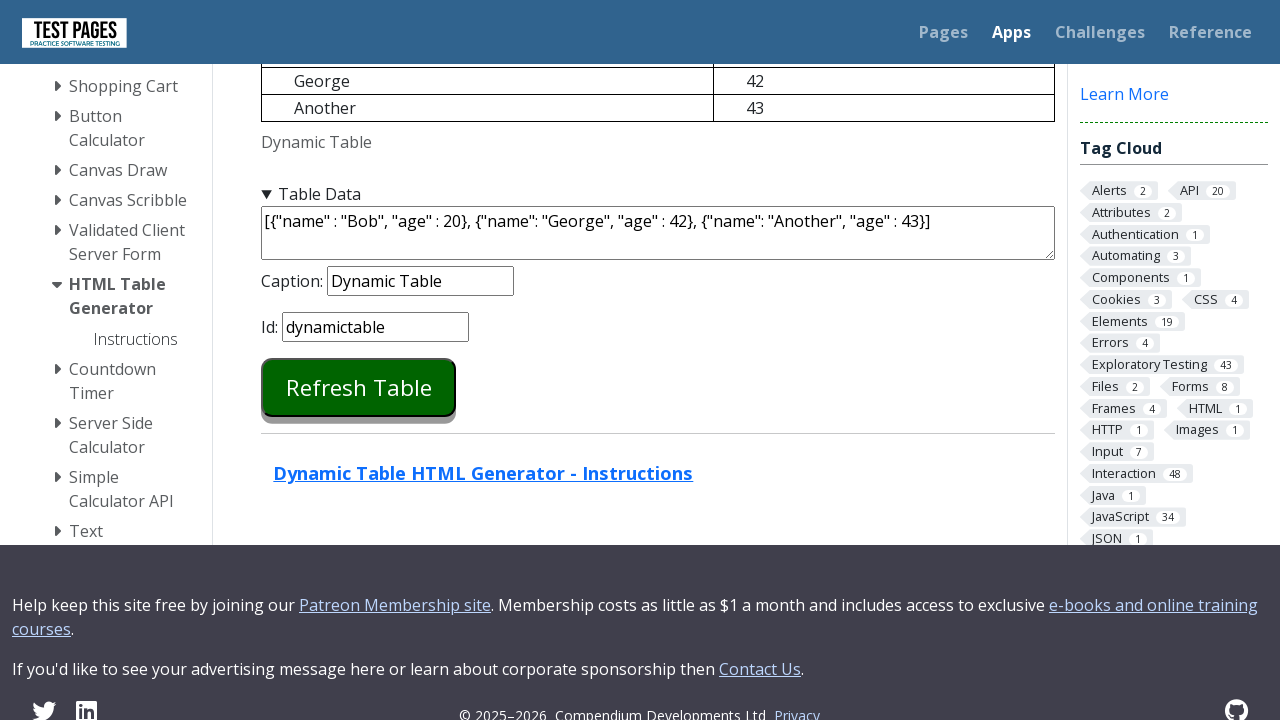